Tests table interaction on HerokuApp by navigating to Sortable Data Tables, reading table header values, finding a specific email in the table, and clicking the delete link for that row.

Starting URL: https://the-internet.herokuapp.com/

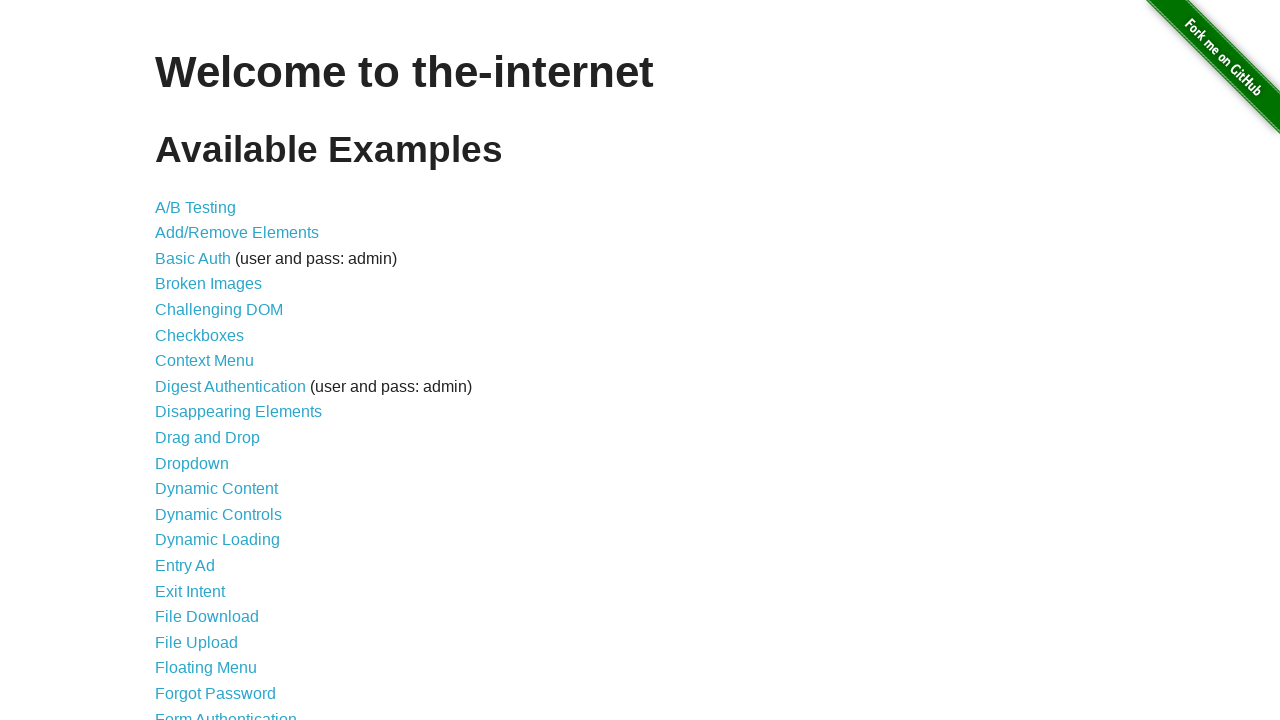

Clicked 'Sortable Data Tables' link at (230, 574) on text=Sortable Data Tables
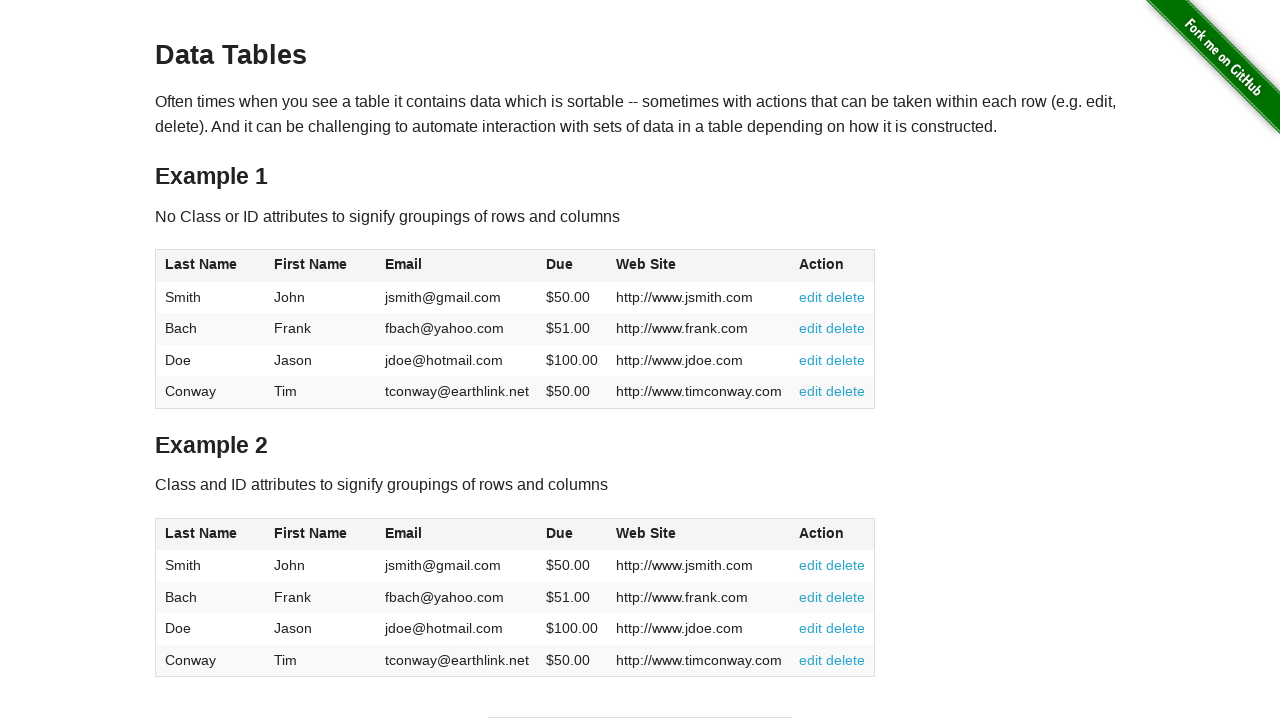

Table #table1 loaded
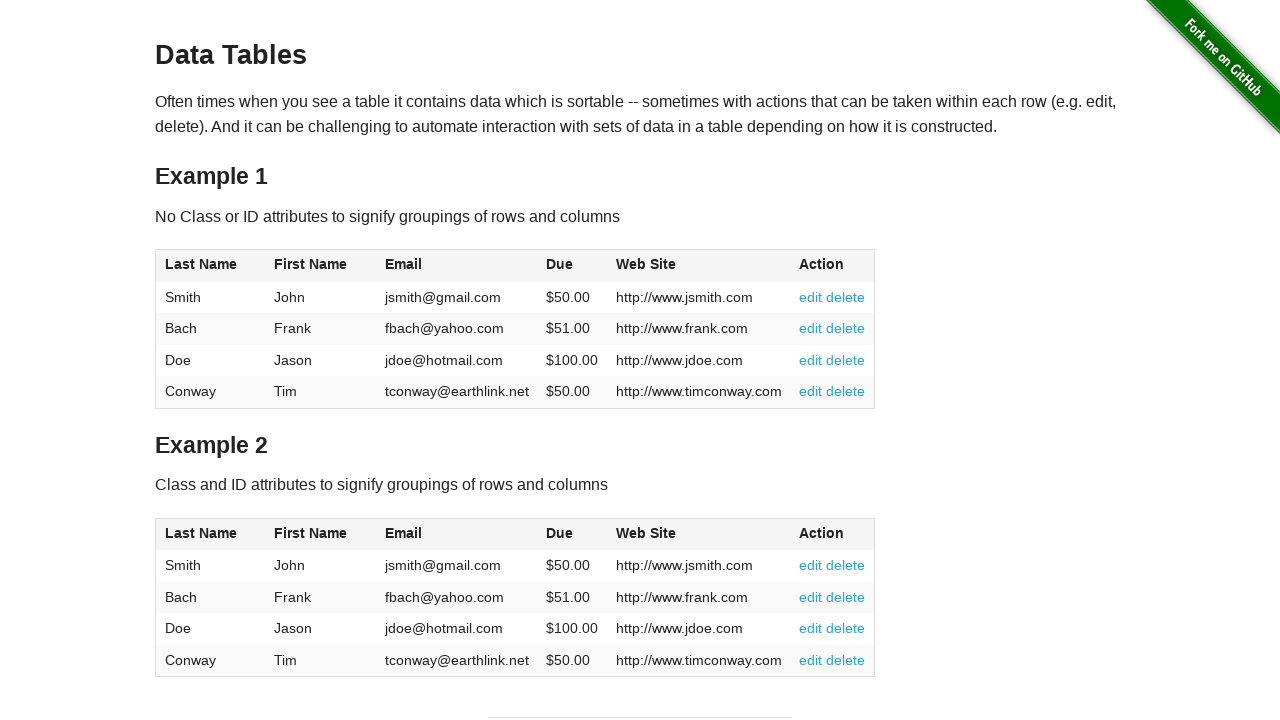

Retrieved first column header: 'Last Name'
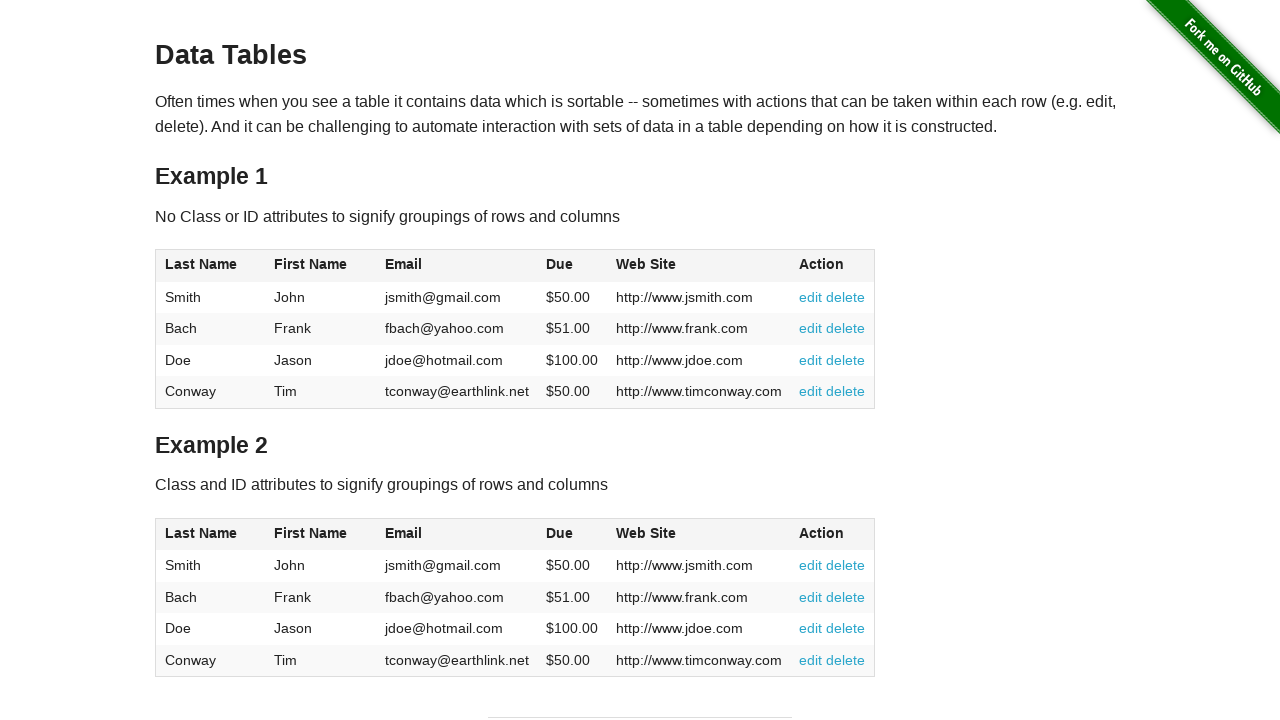

Retrieved 6 header cells from table
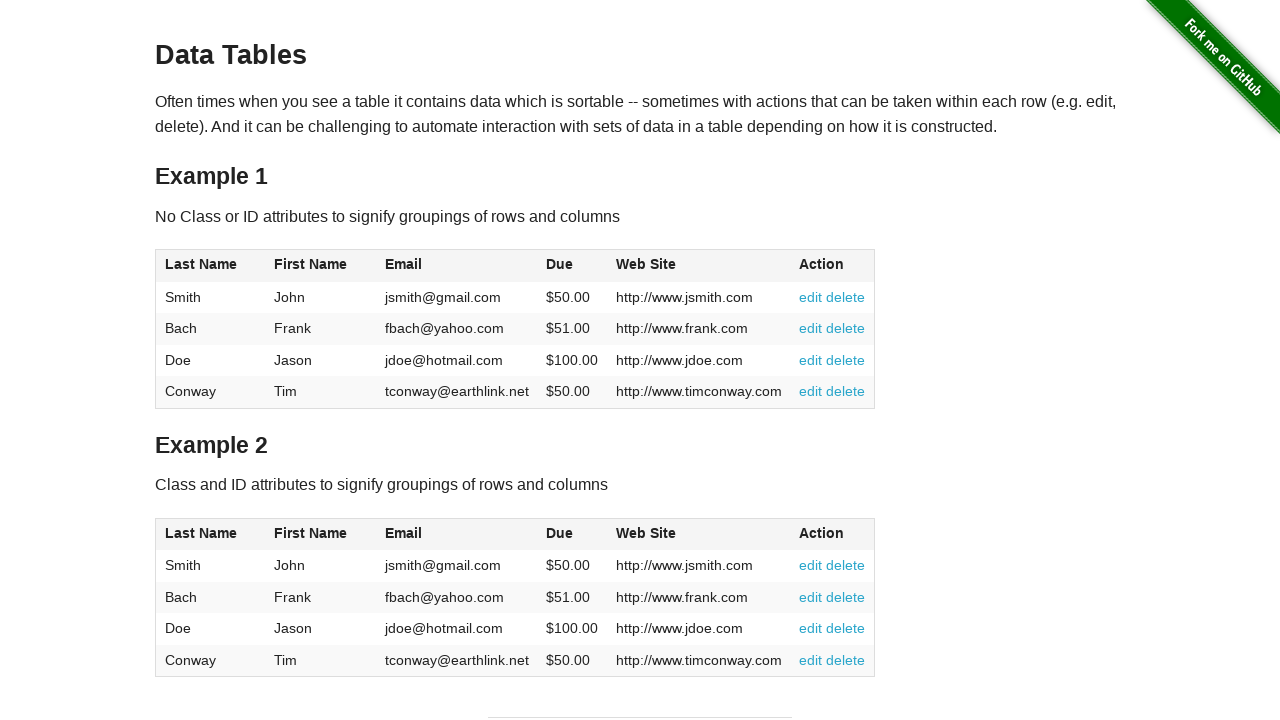

Retrieved 4 rows from table body
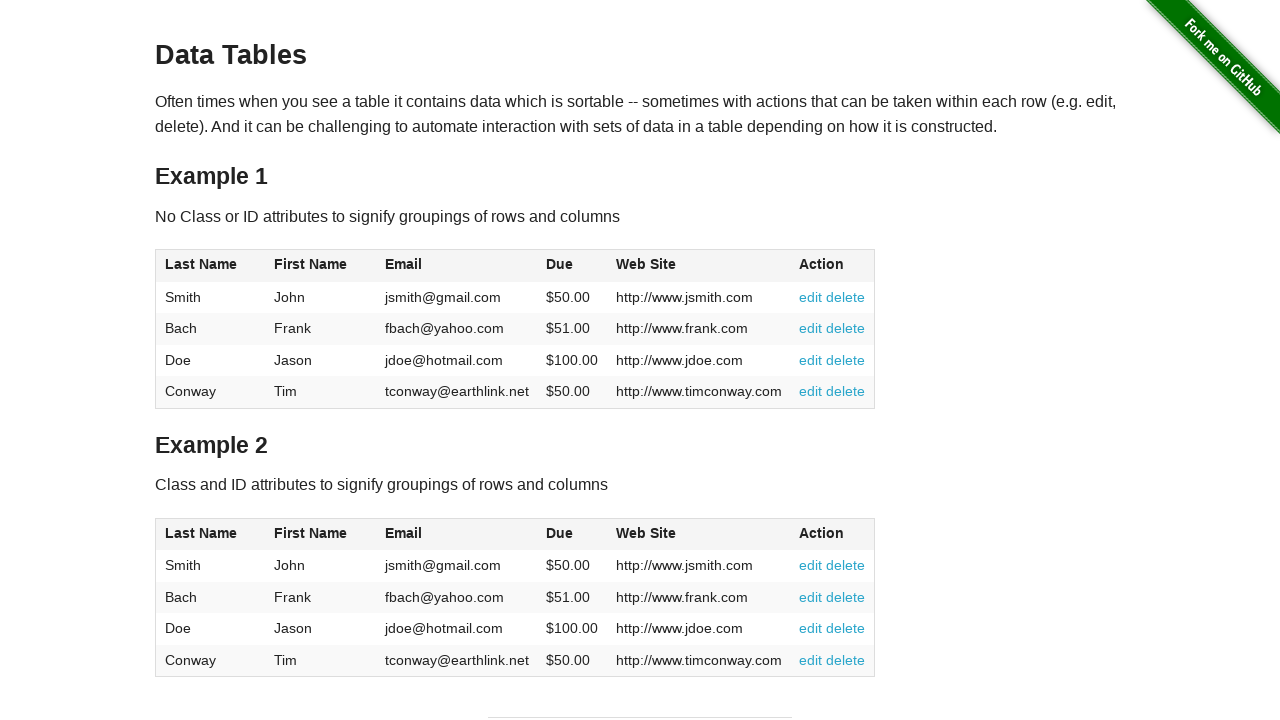

Found row containing 'jdoe@hotmail.com'
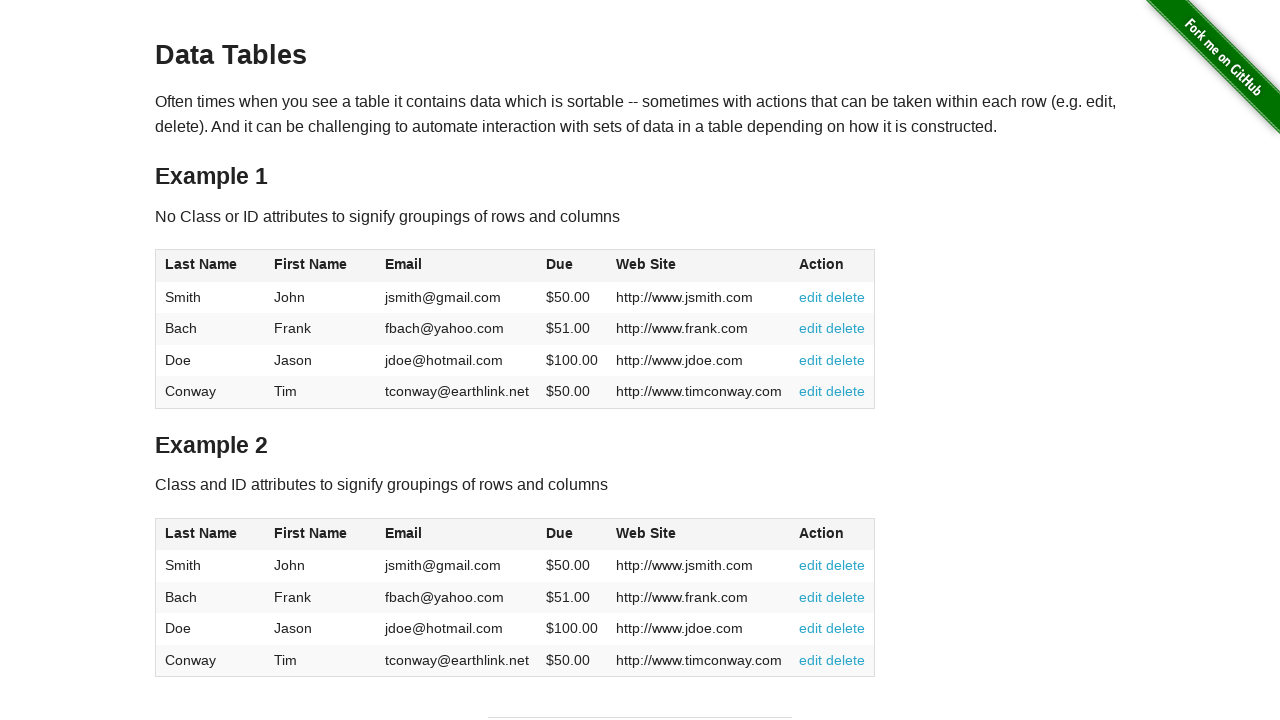

Clicked delete link for jdoe@hotmail.com row at (846, 360) on #table1 tbody tr >> nth=2 >> a:text('delete')
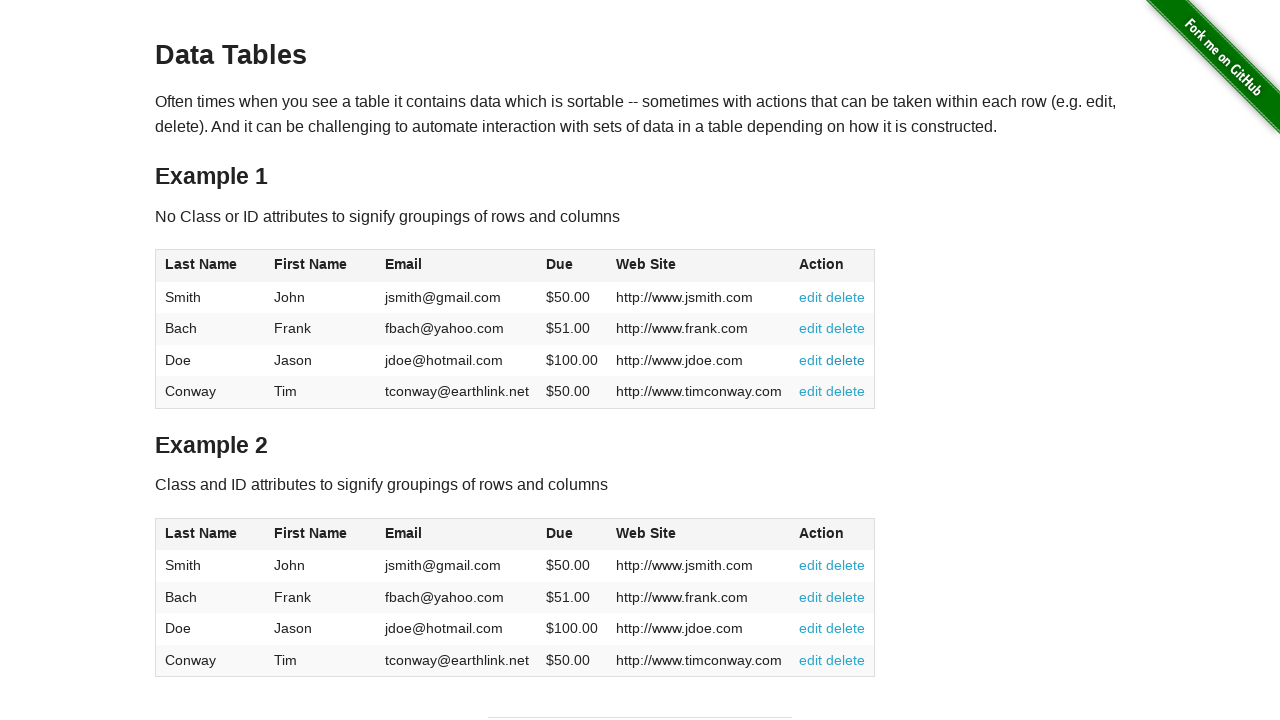

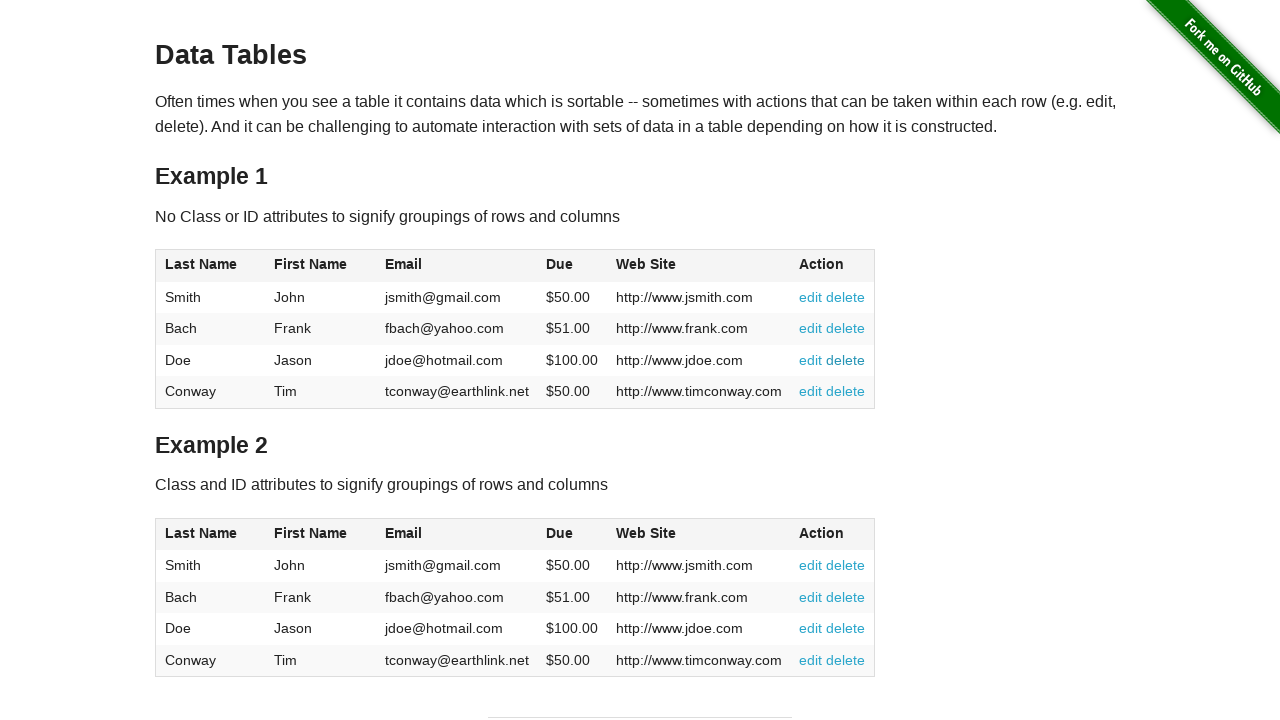